Tests a wait functionality by clicking a verify button and checking for a success message

Starting URL: http://suninjuly.github.io/wait2.html

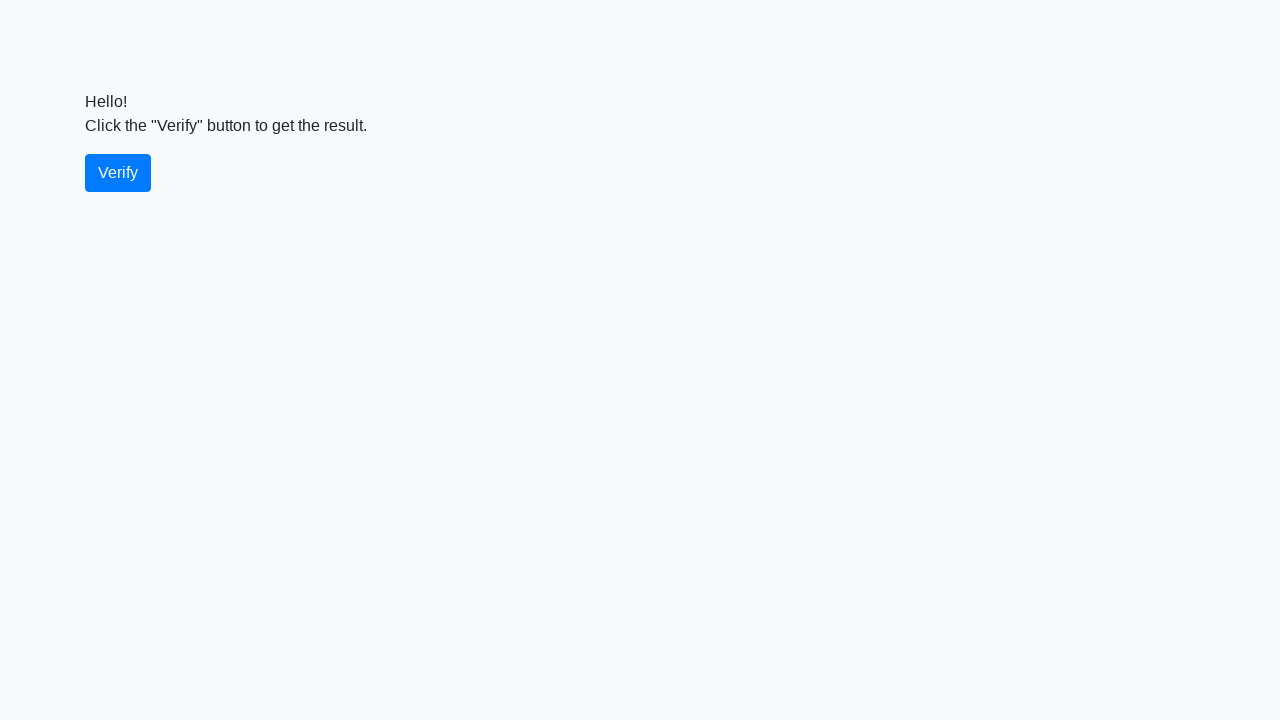

Clicked verify button at (118, 173) on #verify
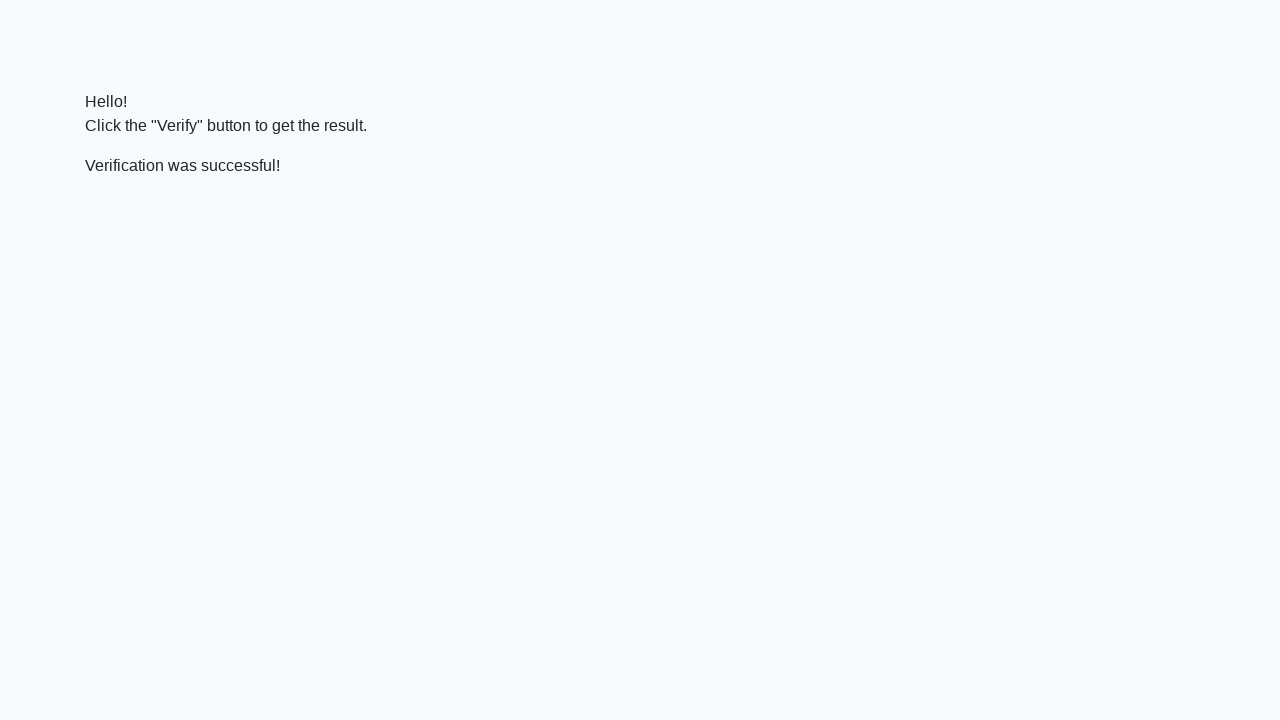

Waited for success message to appear
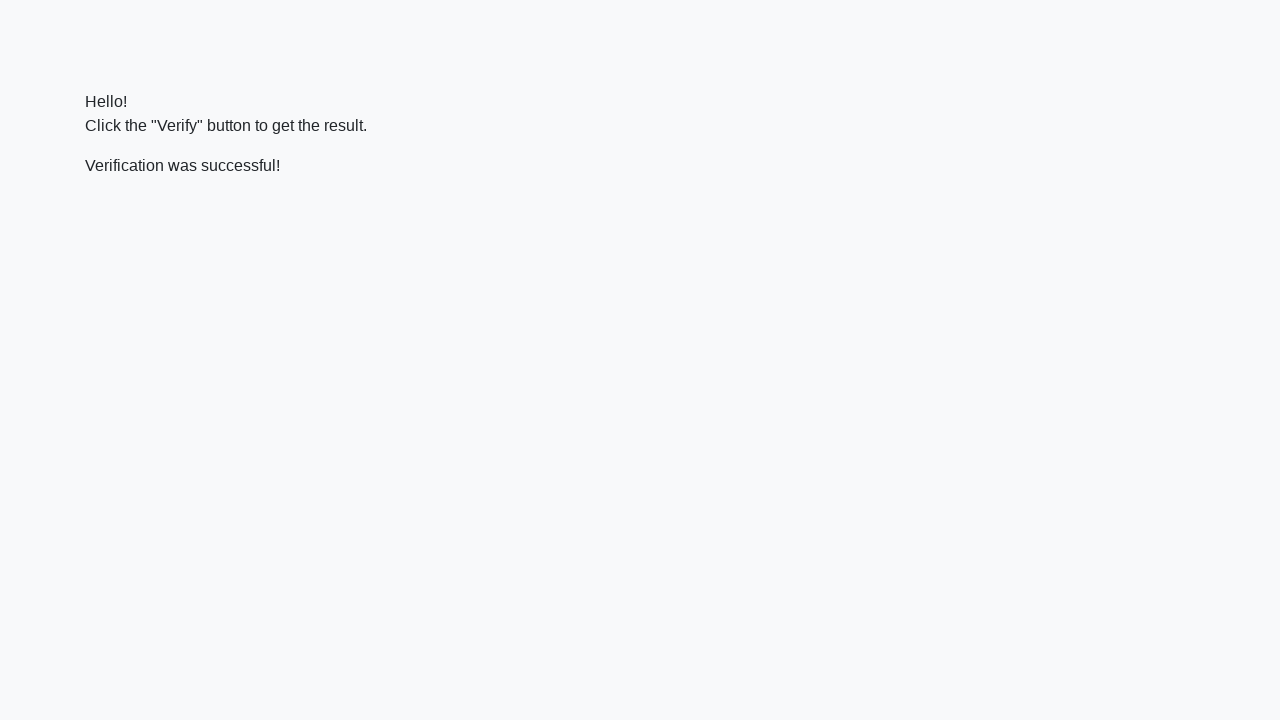

Located verify message element
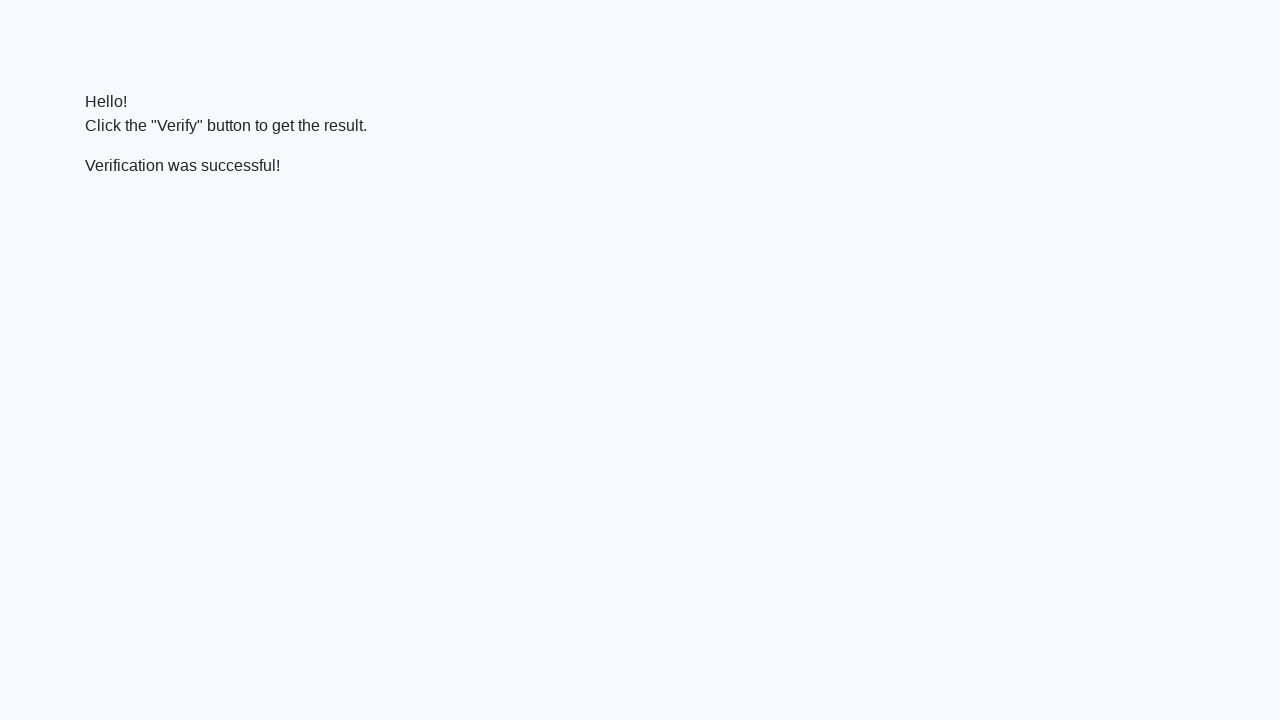

Verified 'successful' text in message
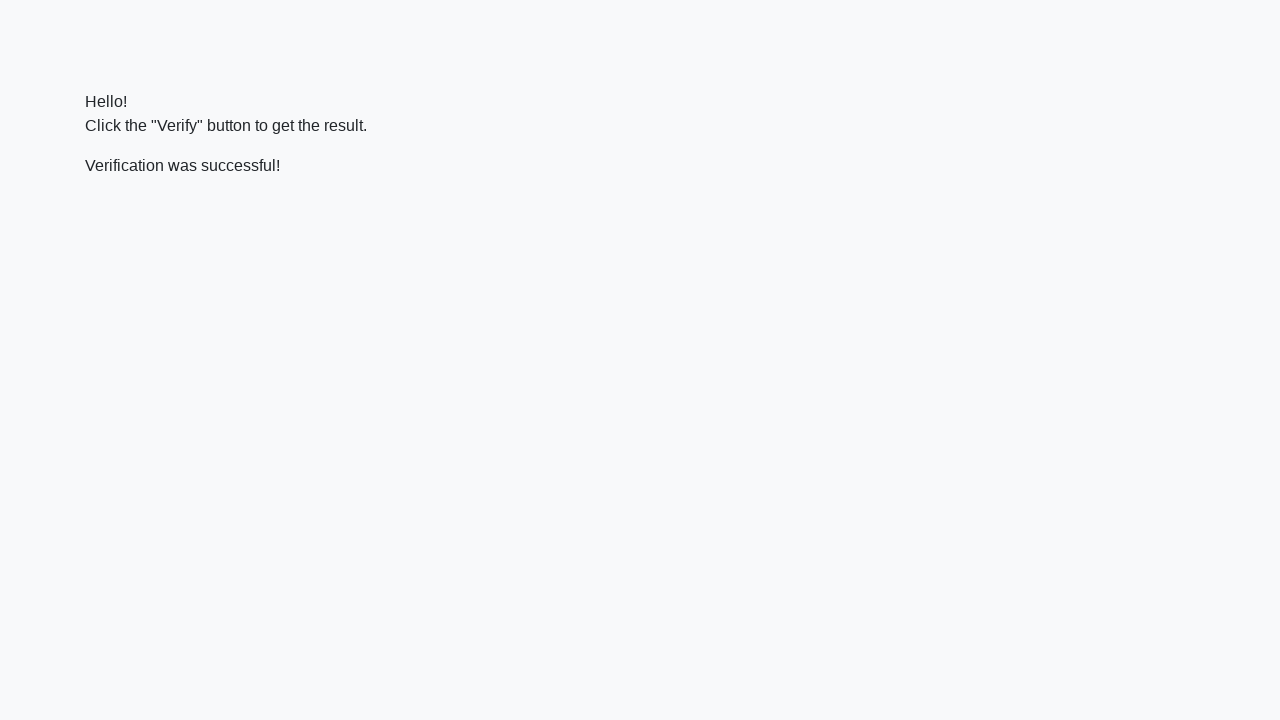

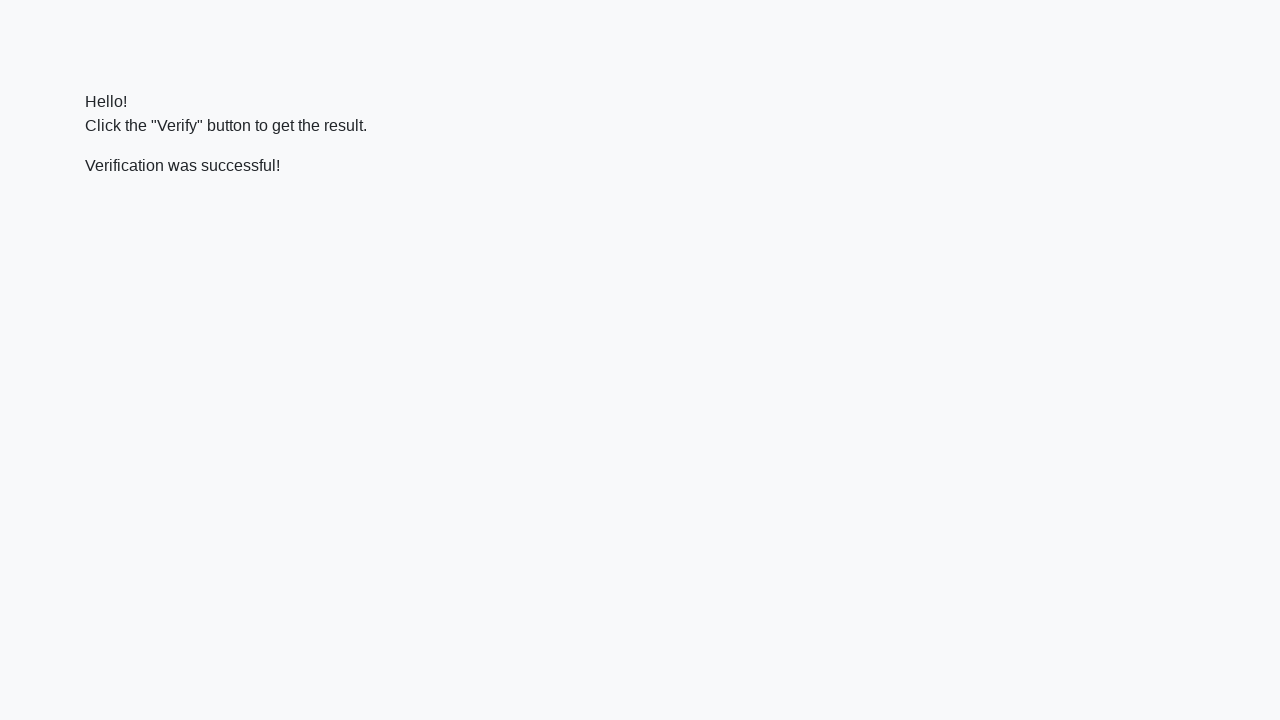